Tests JavaScript dialog handling (alerts, confirms, prompts) by clicking buttons that trigger different dialog types and accepting them programmatically.

Starting URL: https://www.techglobal-training.com/frontend

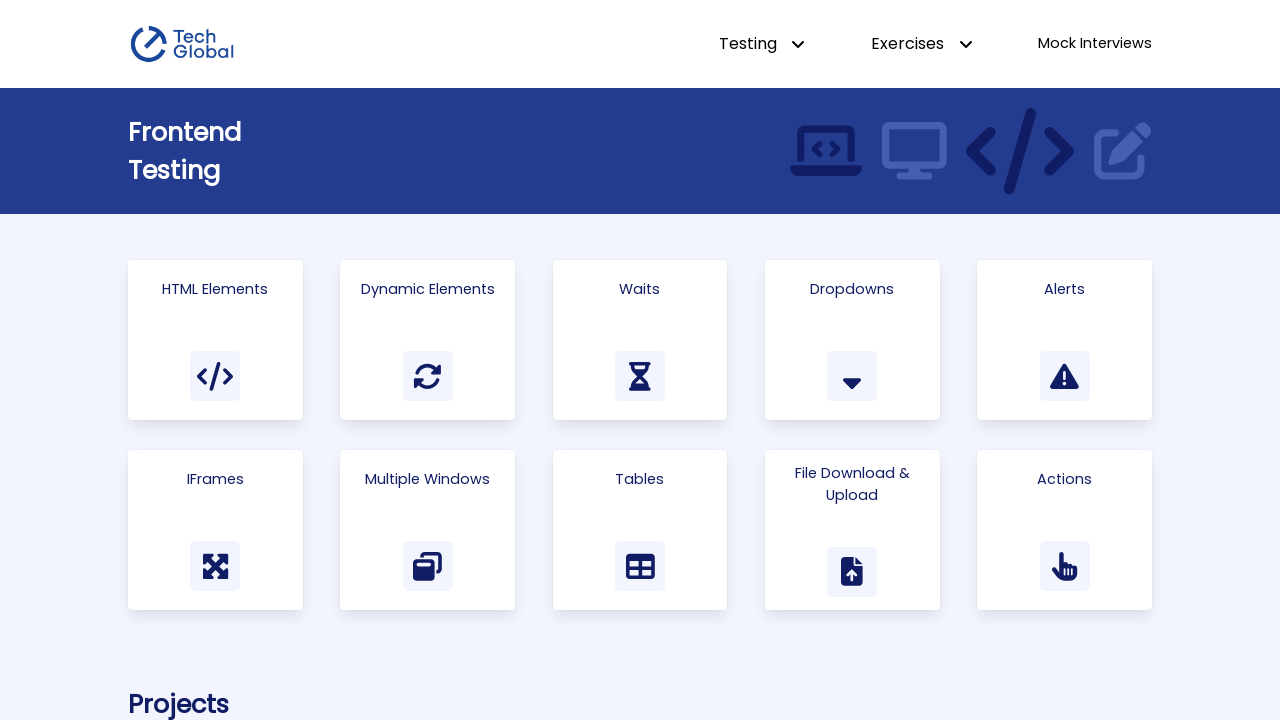

Clicked on Alerts navigation link at (1065, 340) on a:has-text('Alerts')
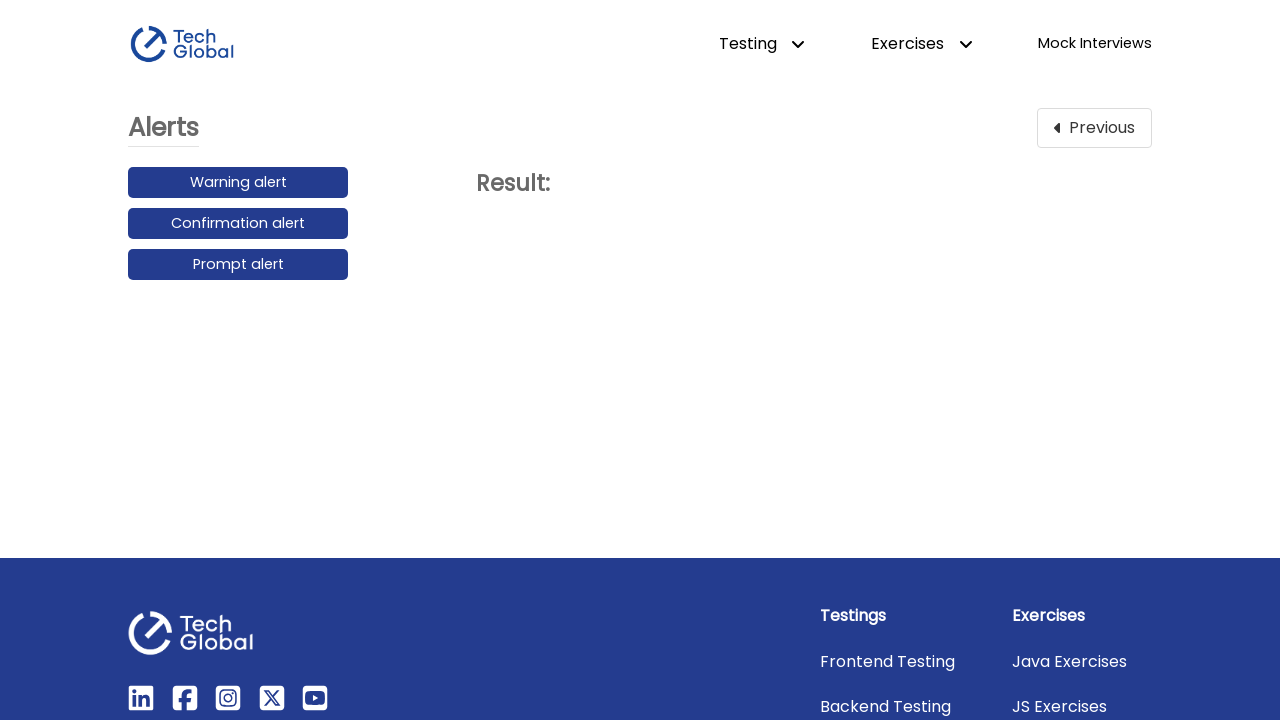

Set up dialog handler for Warning alert
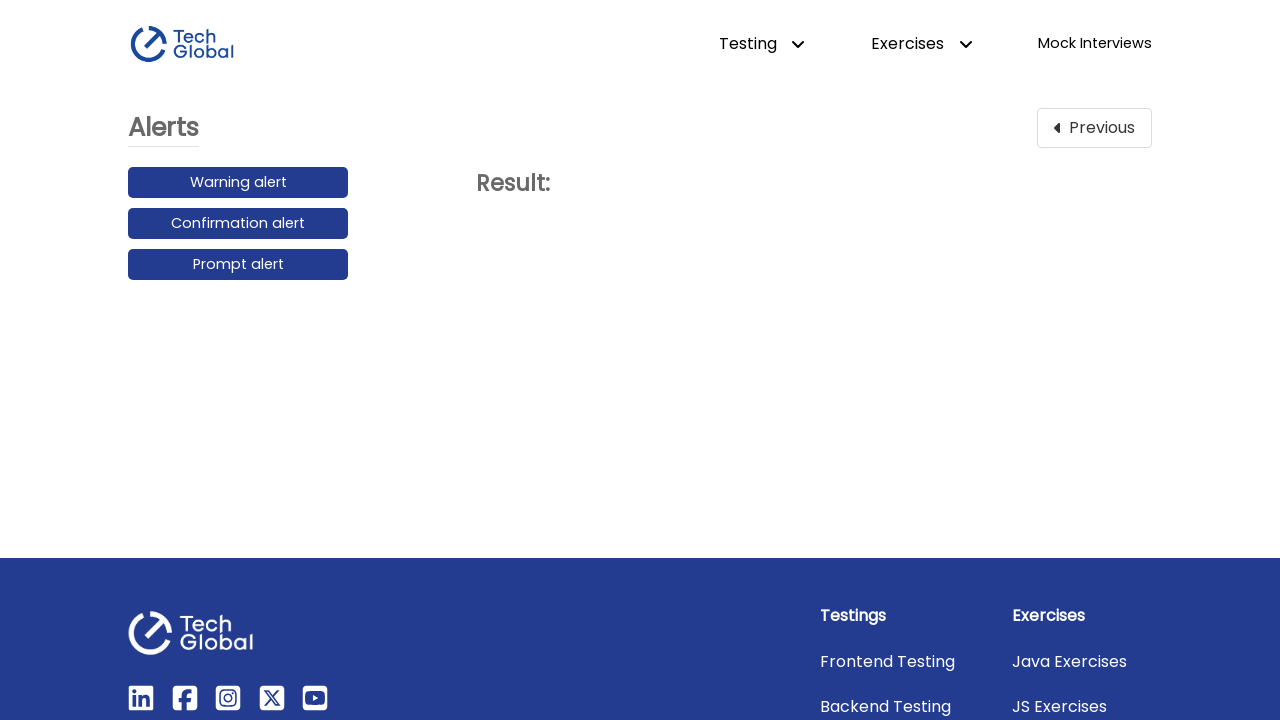

Clicked Warning alert button and accepted dialog at (238, 183) on button:has-text('Warning alert')
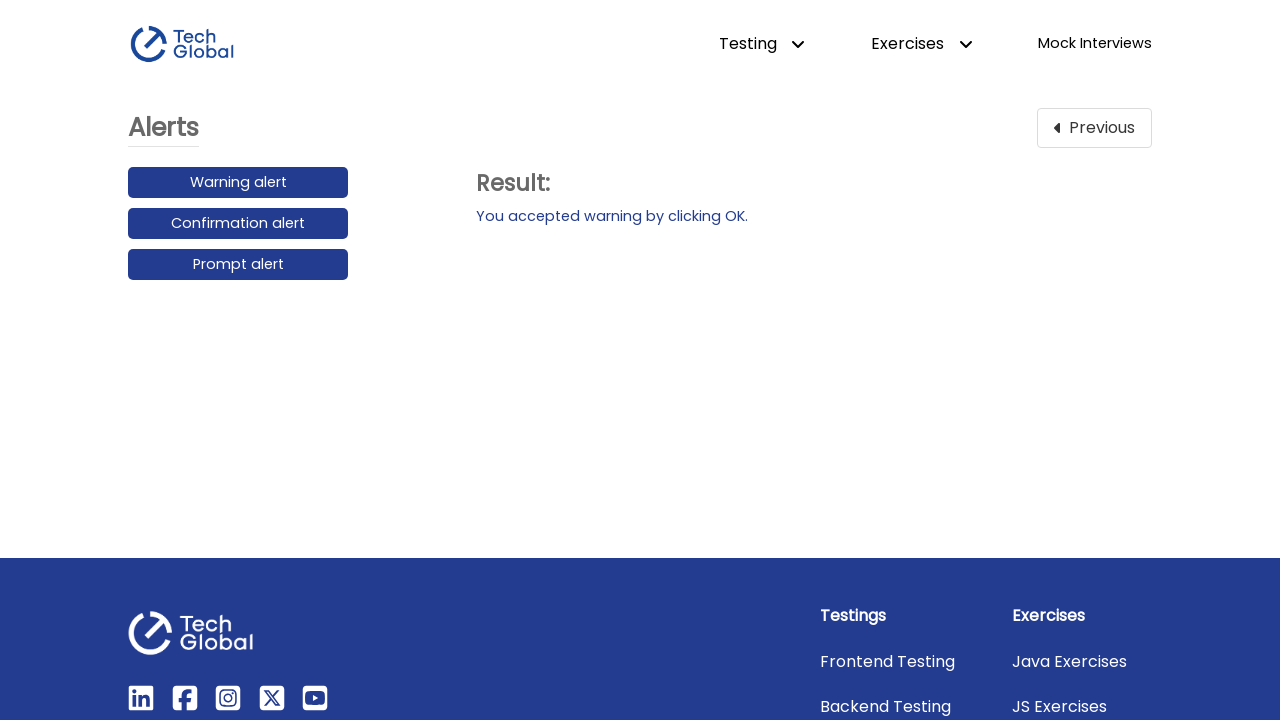

Set up dialog handler for Confirmation alert
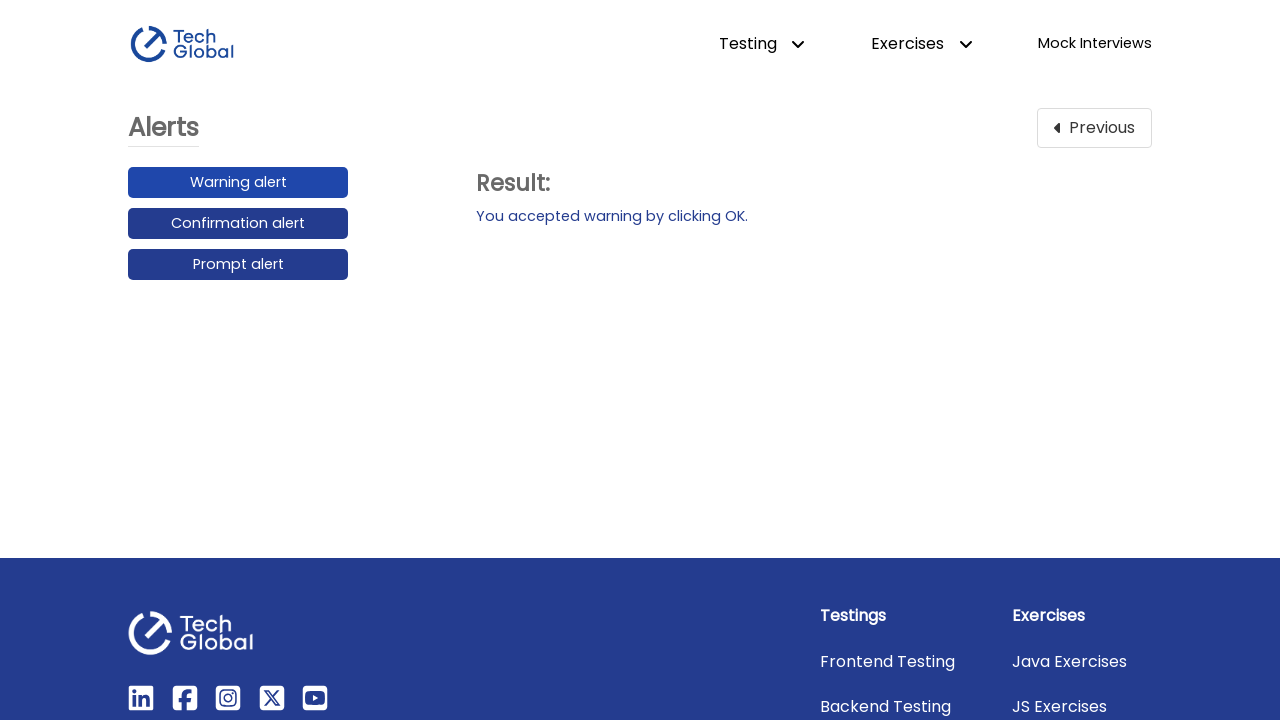

Clicked Confirmation alert button and accepted dialog at (238, 224) on button:has-text('Confirmation alert')
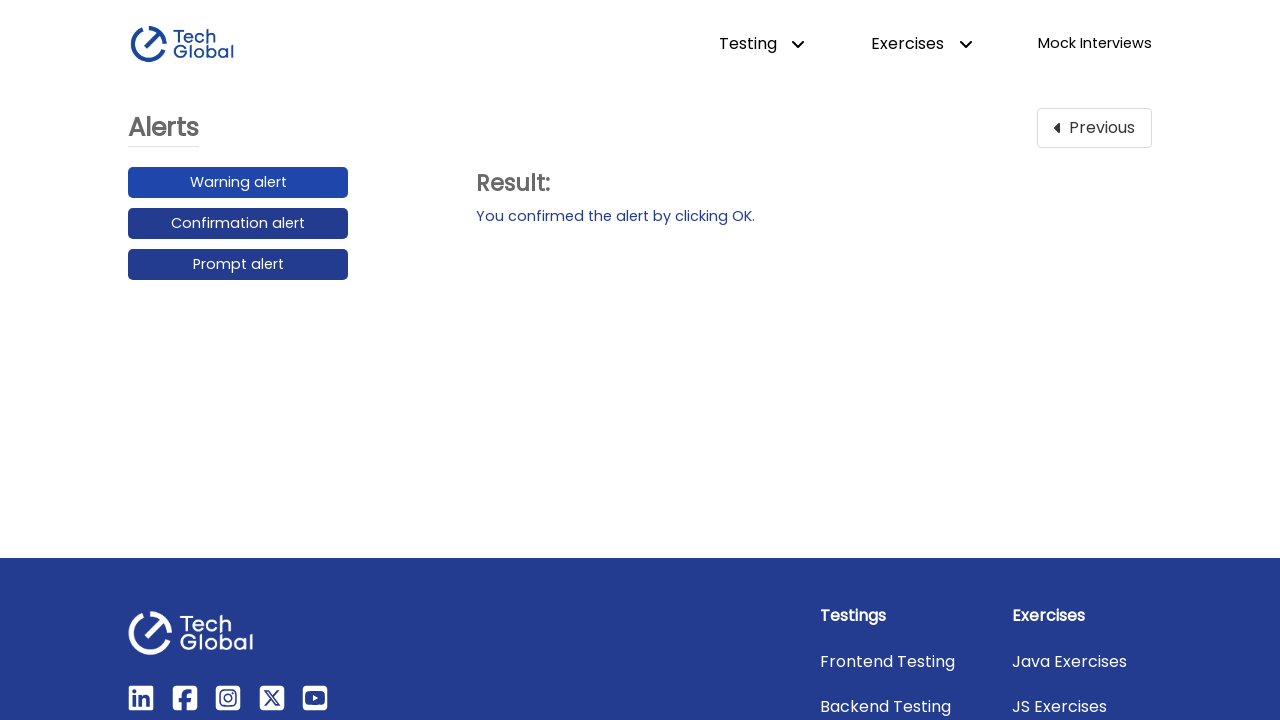

Set up dialog handler for Prompt alert
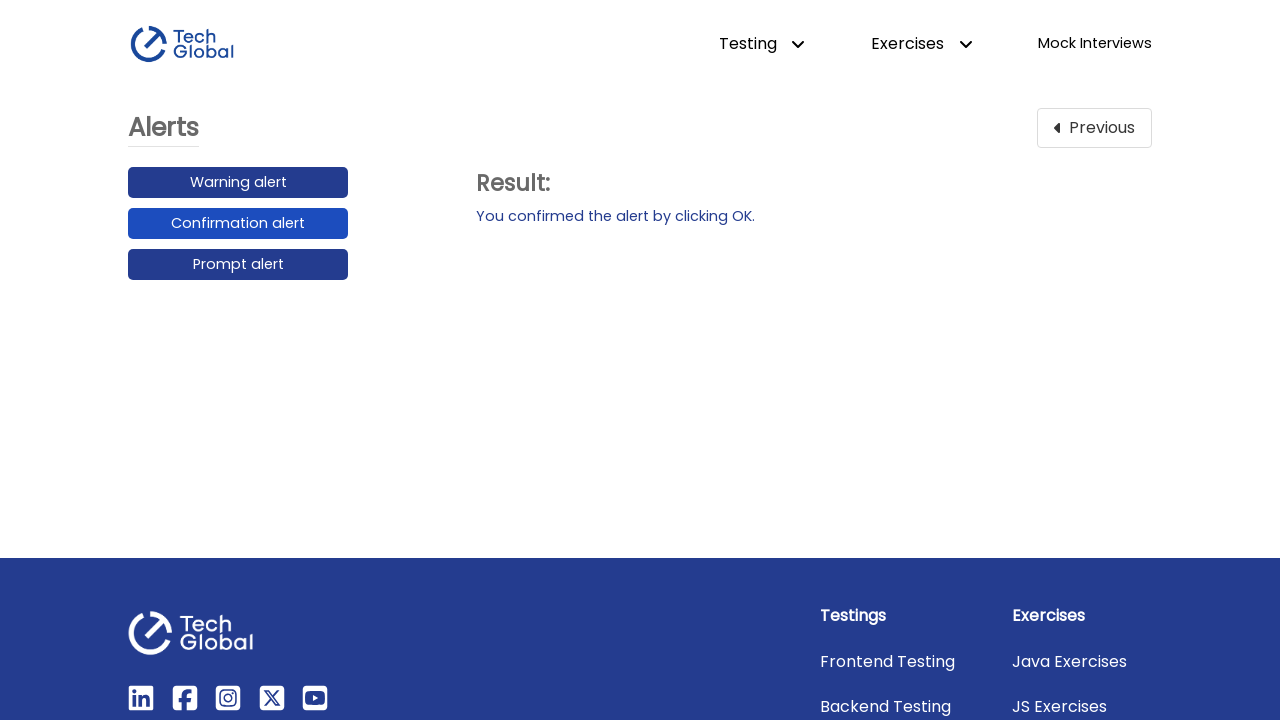

Clicked Prompt alert button and accepted dialog at (238, 265) on button:has-text('Prompt alert')
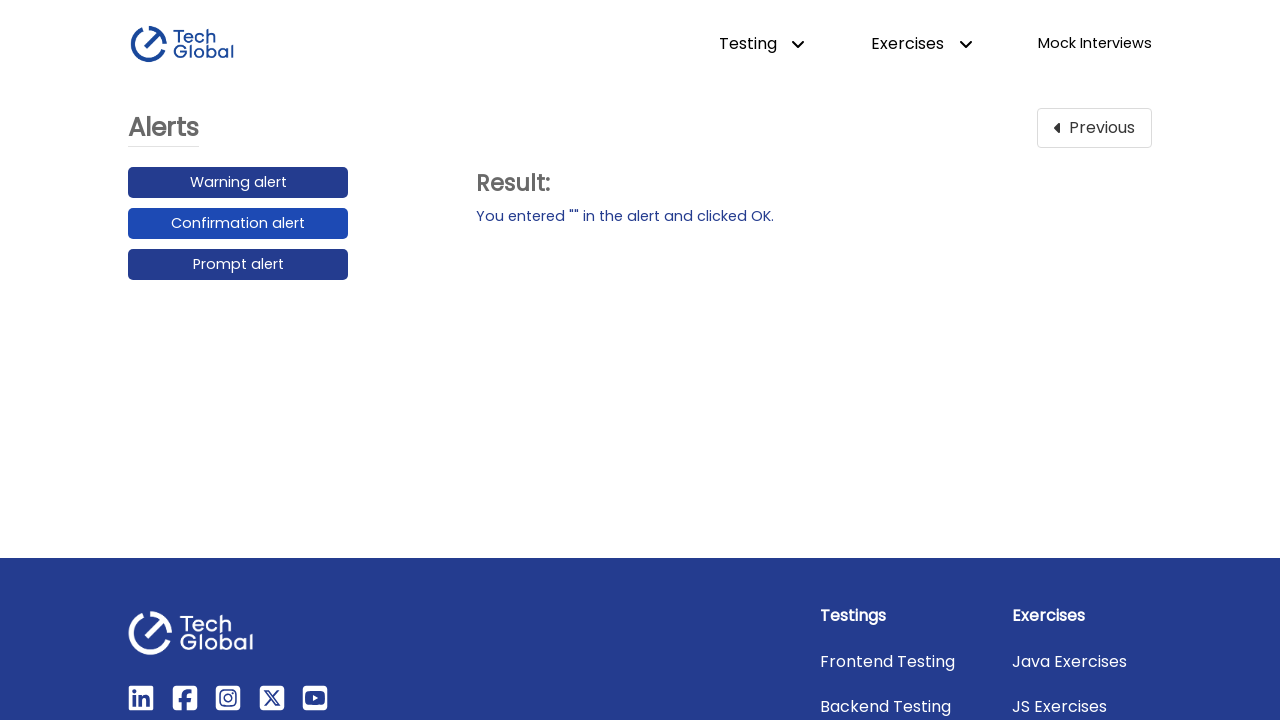

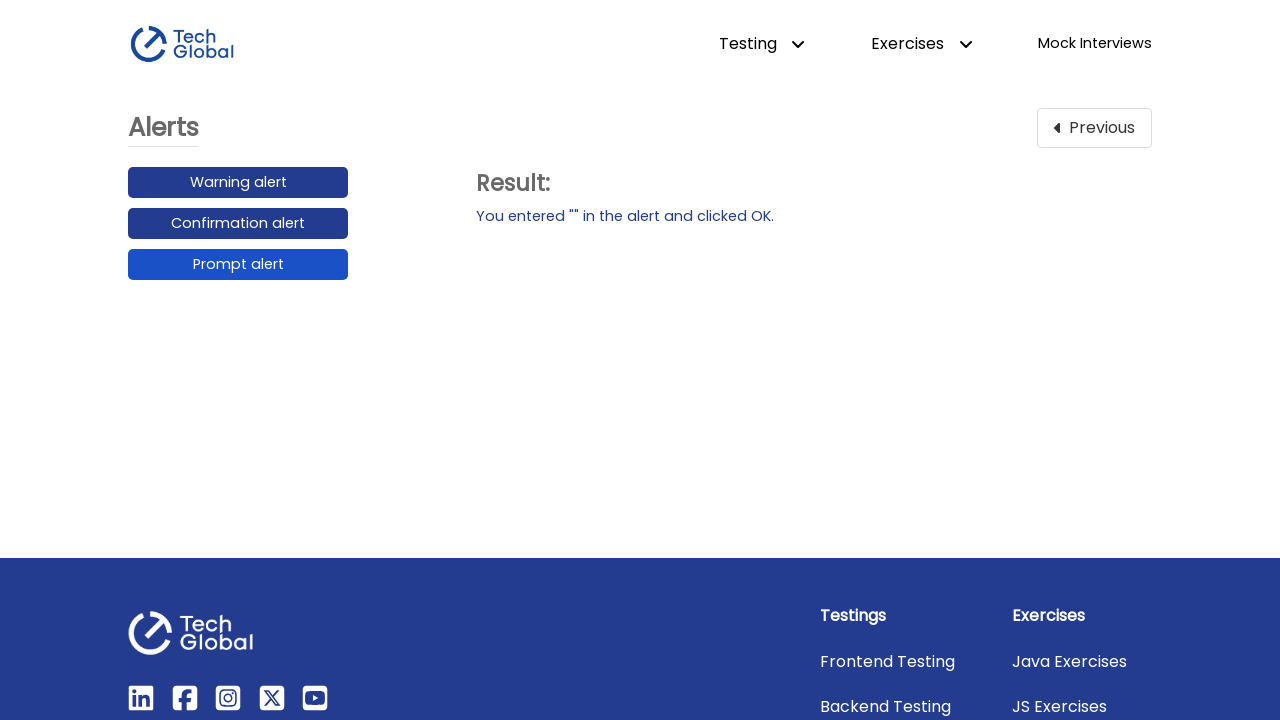